Clicks the Left button in the button group

Starting URL: https://formy-project.herokuapp.com/buttons

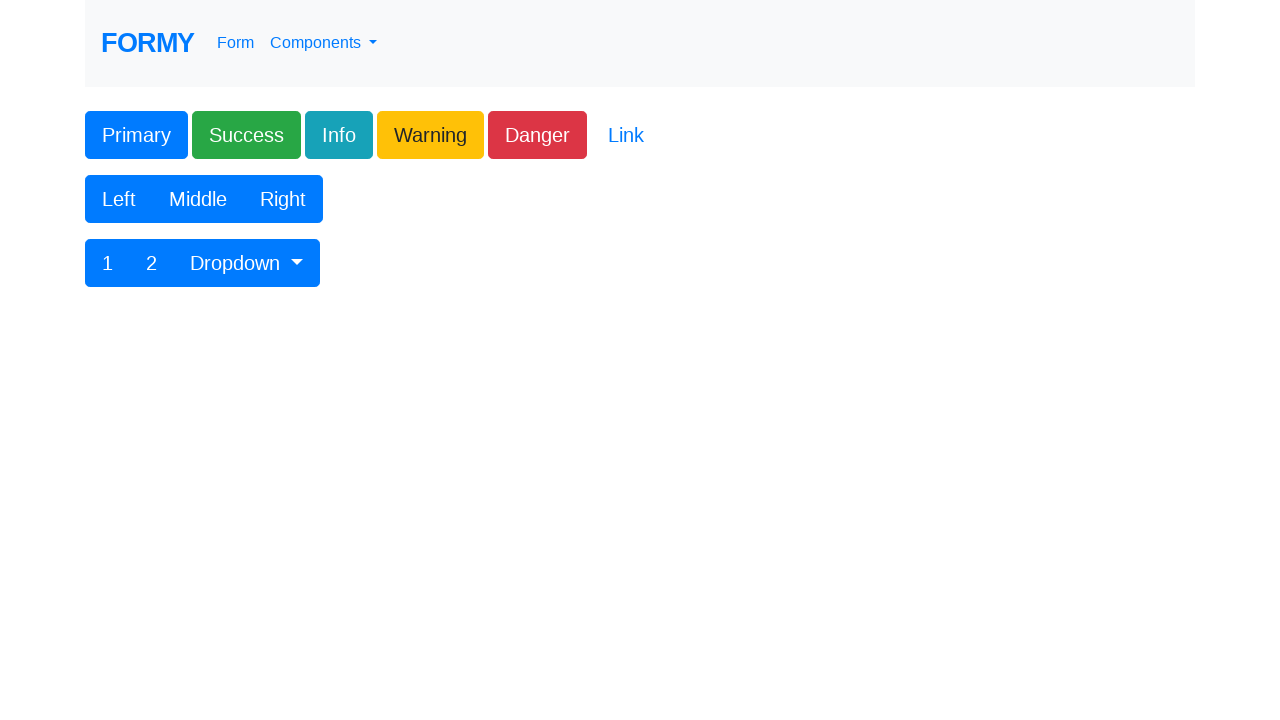

Navigated to Formy buttons page
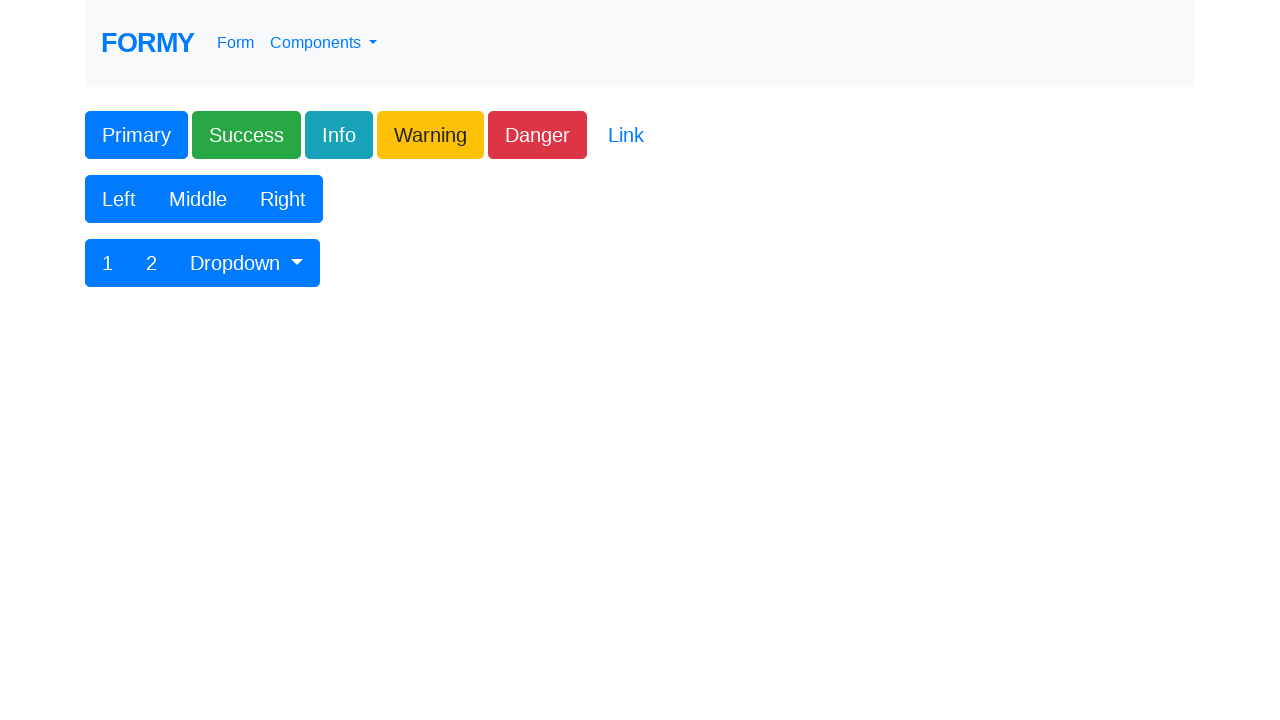

Clicked the Left button in the button group at (119, 199) on xpath=//button[contains(text(),'Left')]
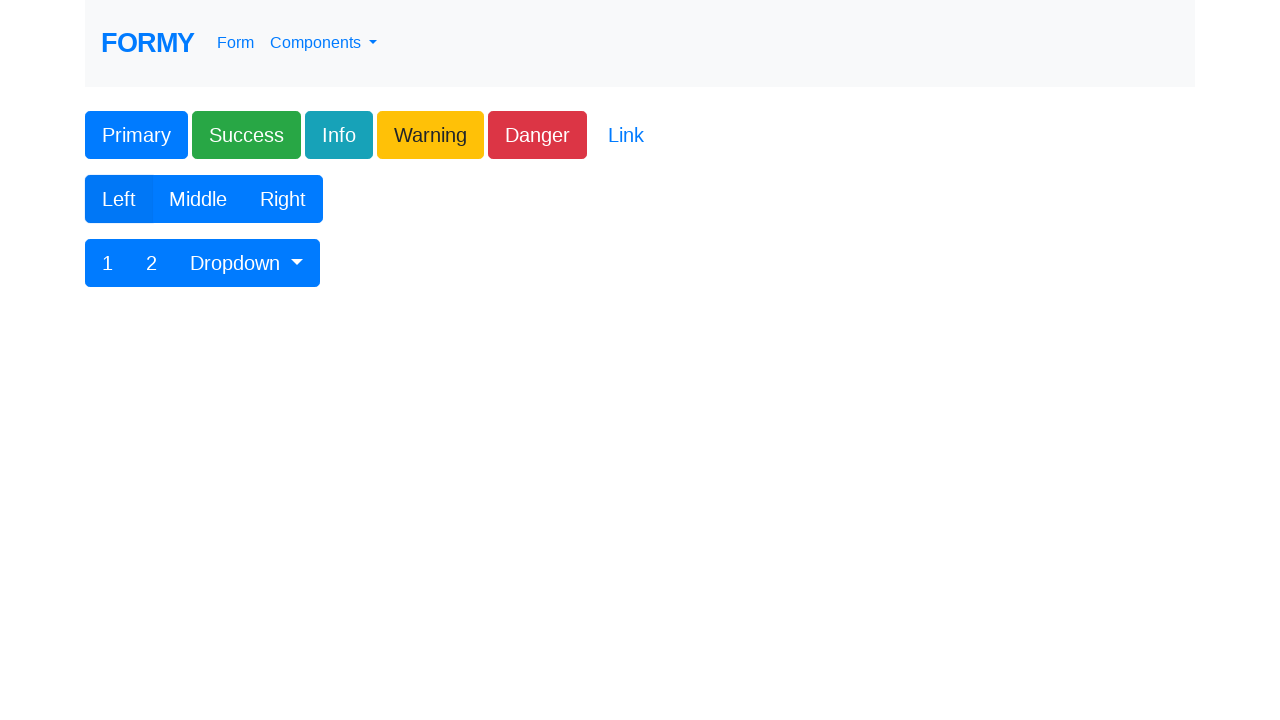

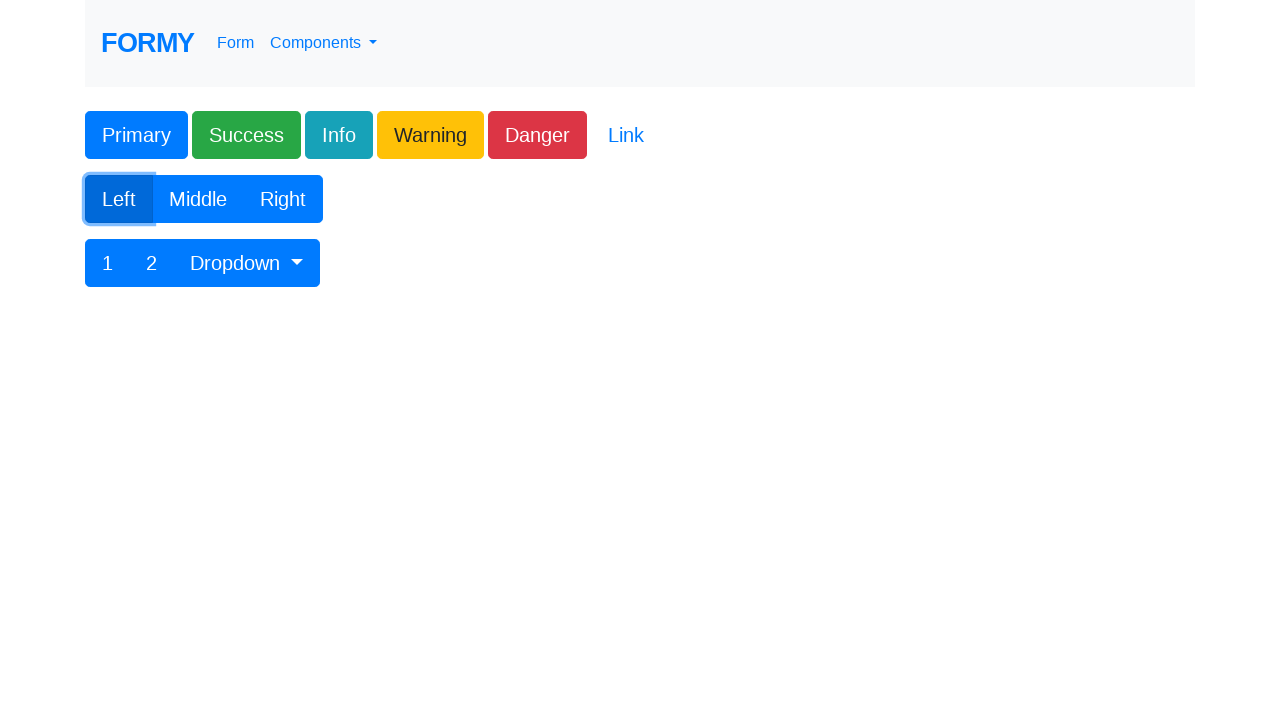